Navigates to Greens Tech Selenium course content page and verifies the page loads by checking the title

Starting URL: http://greenstech.in/selenium-course-content.html

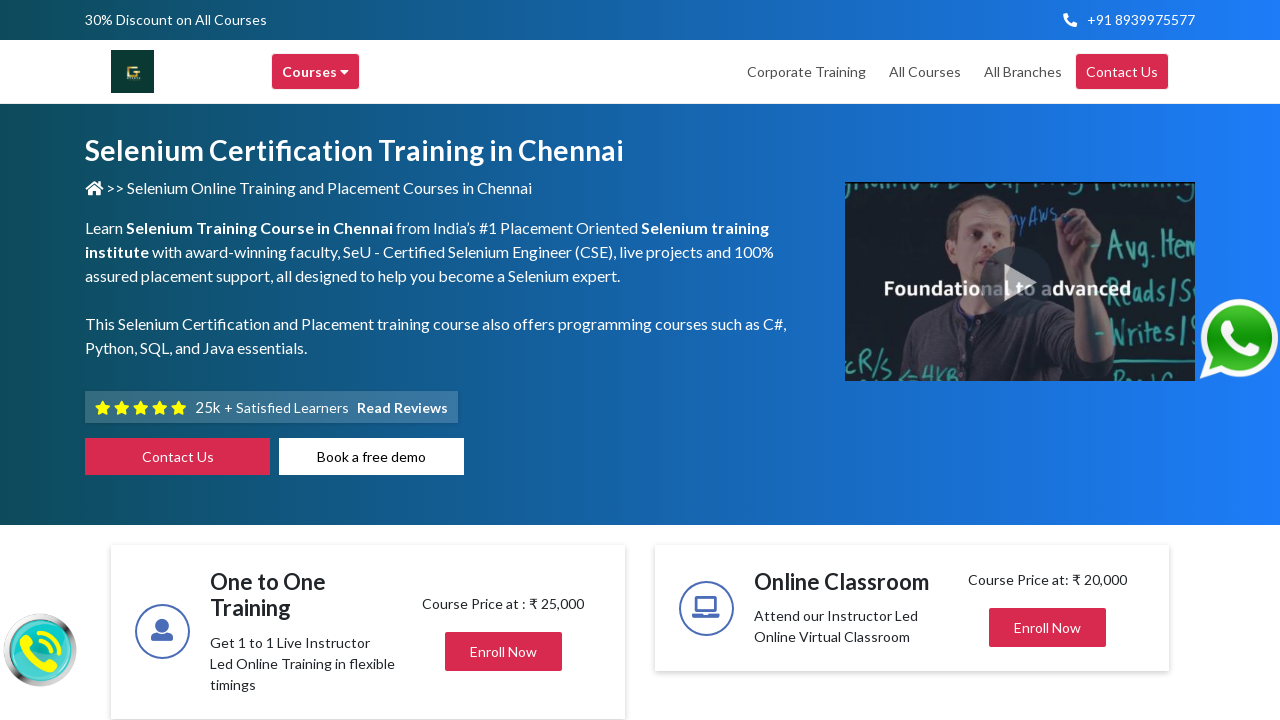

Waited for page to reach domcontentloaded state
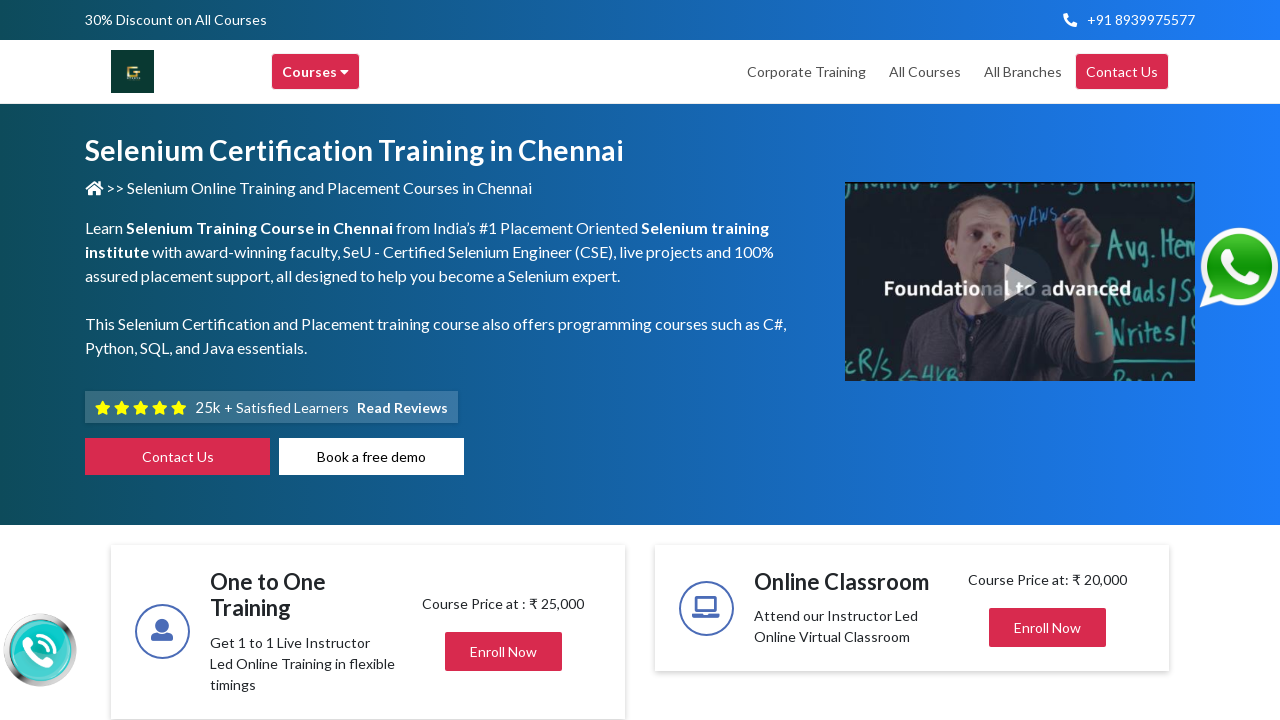

Retrieved page title: Selenium Training in Chennai | Selenium Certification Courses
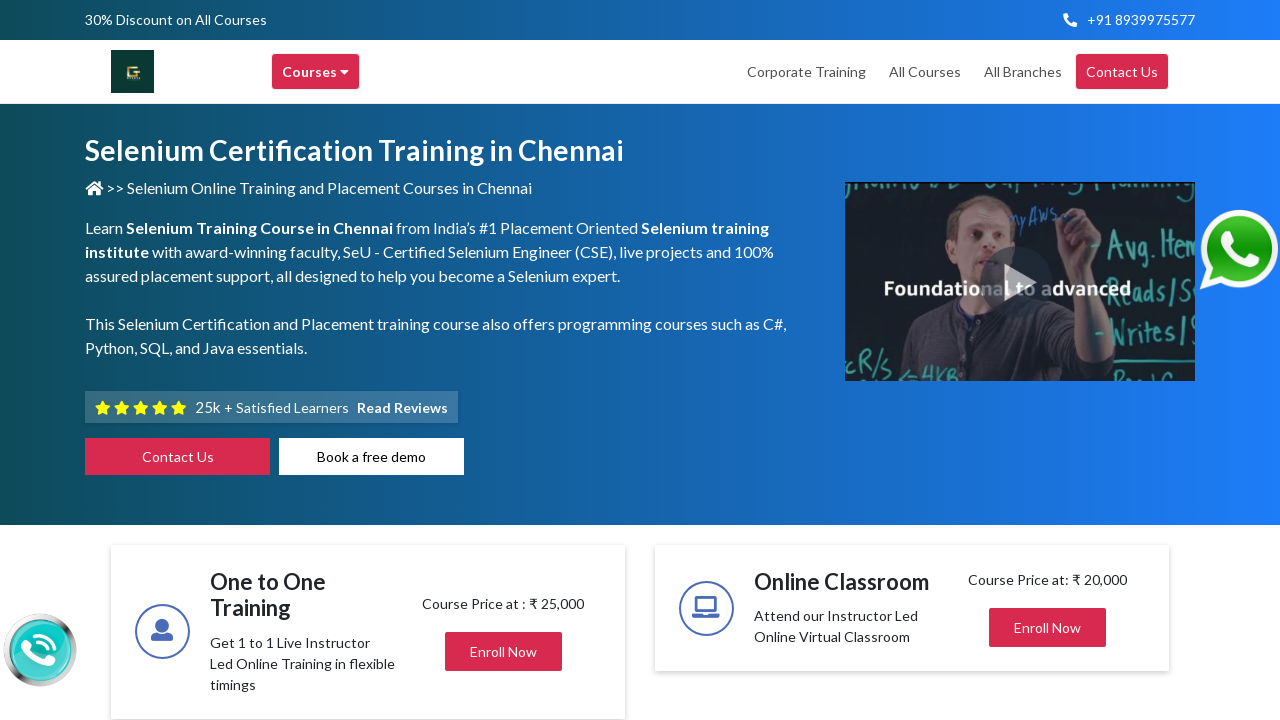

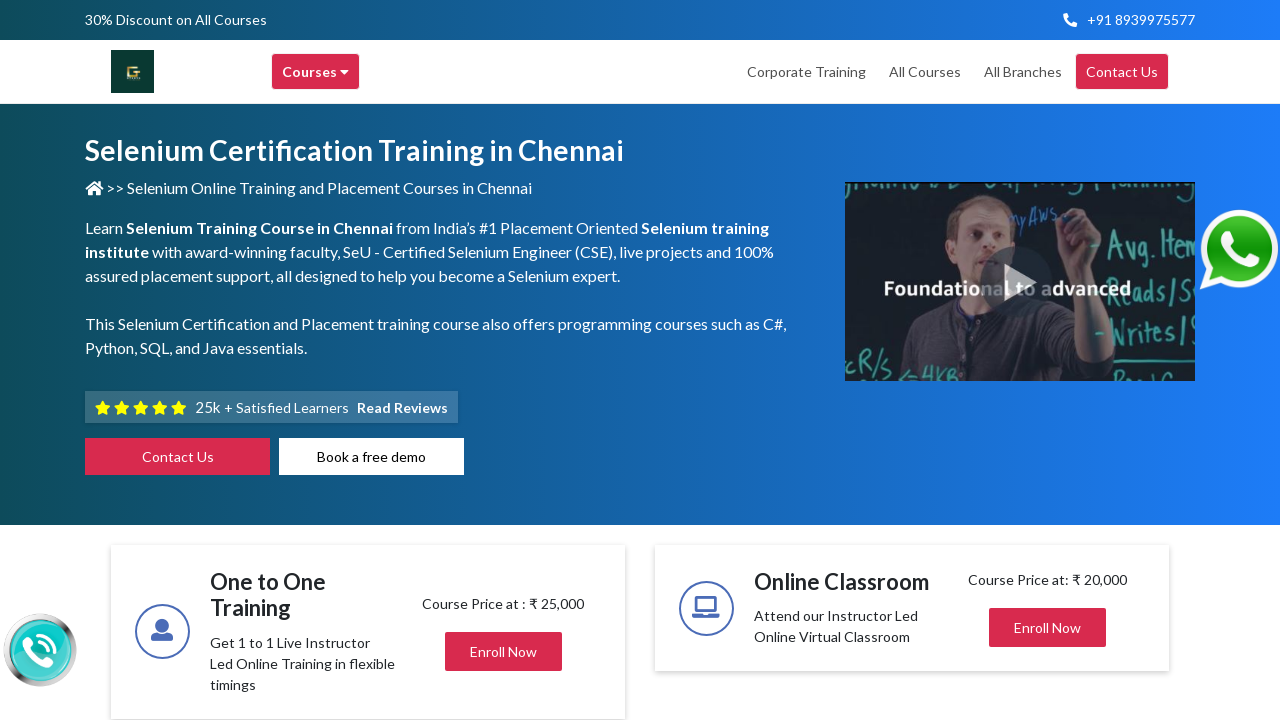